Tests XPath traversal techniques by locating elements using sibling and parent relationships, and extracting their text content

Starting URL: https://rahulshettyacademy.com/AutomationPractice/

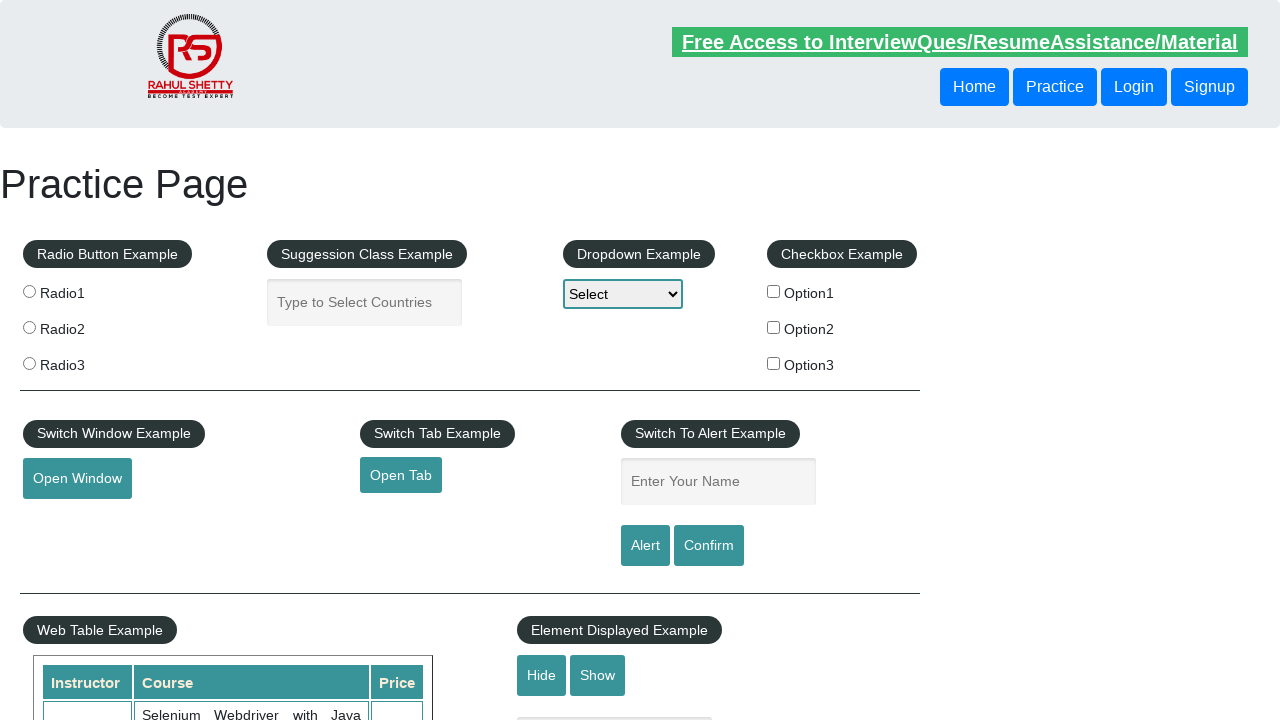

Located login button using XPath sibling traversal
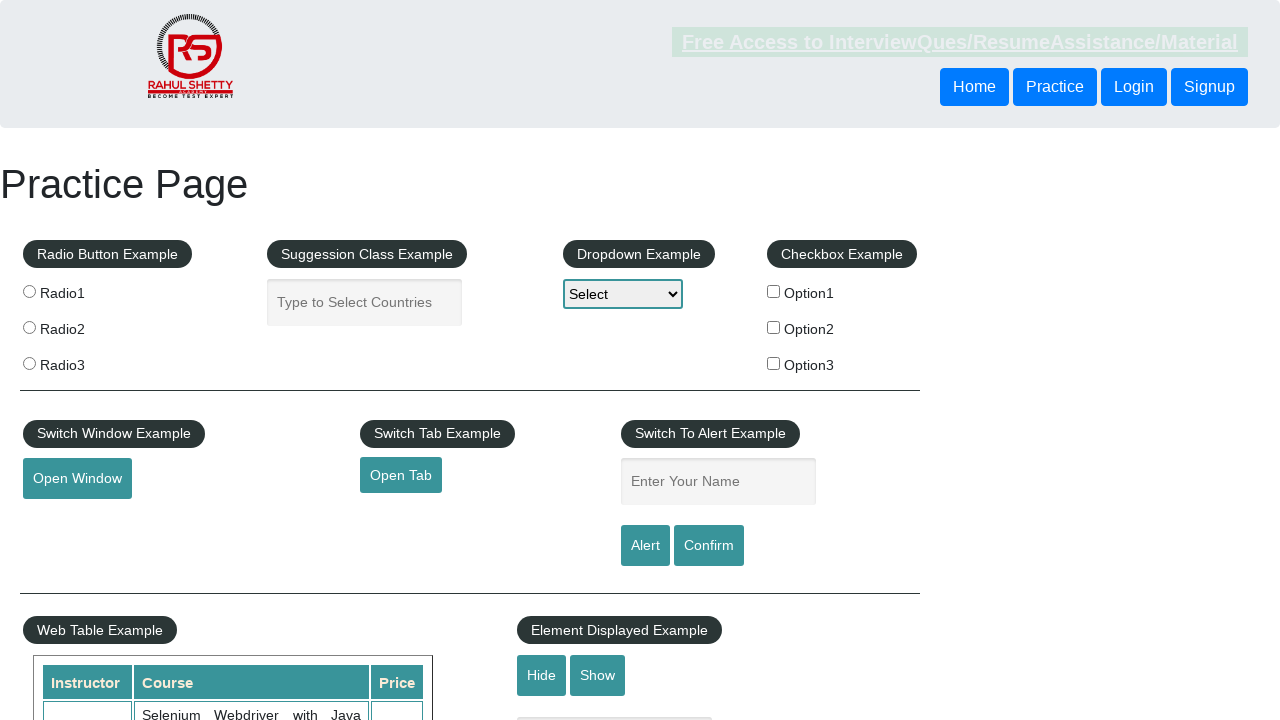

Extracted and printed login button text content
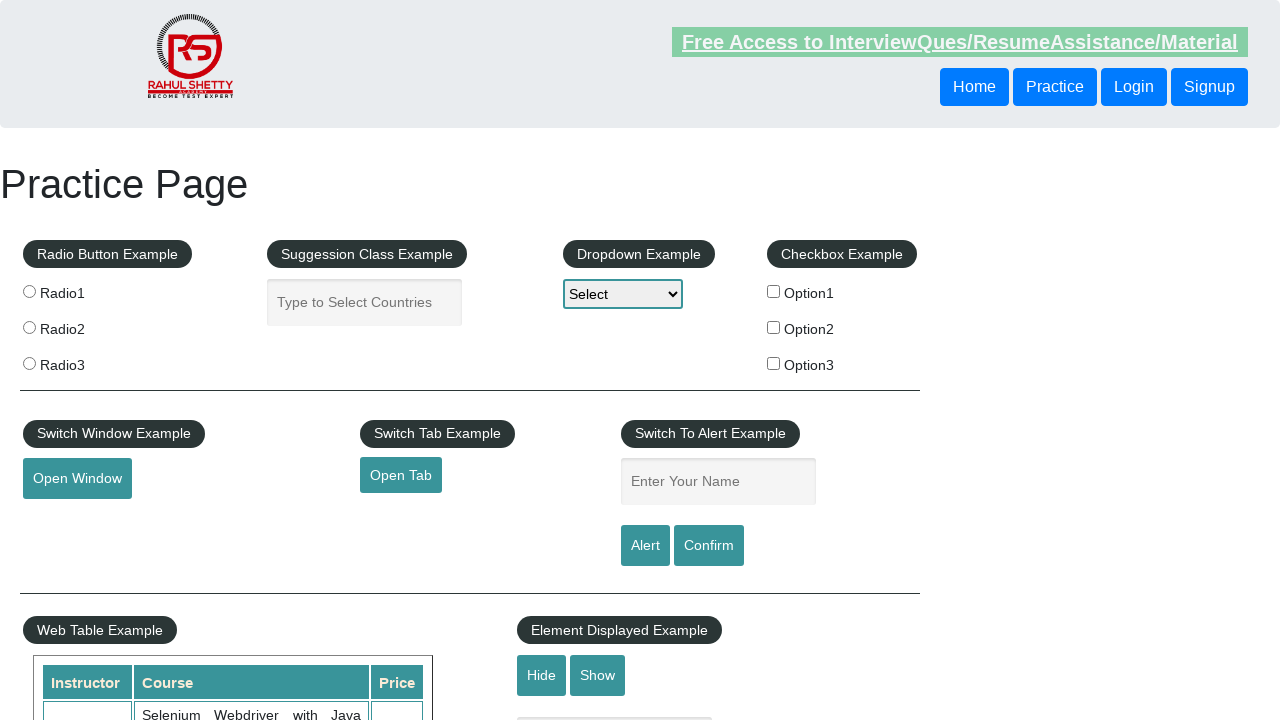

Located login button's parent element using XPath parent traversal
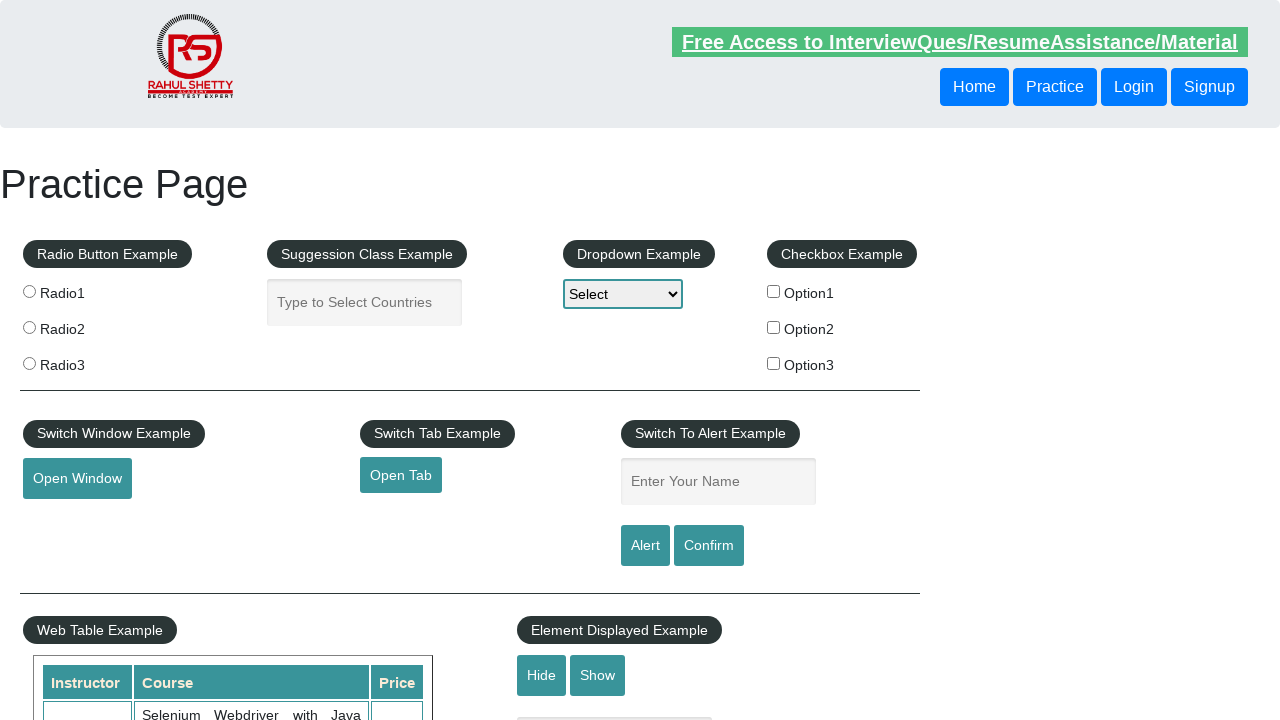

Extracted and printed parent element text content
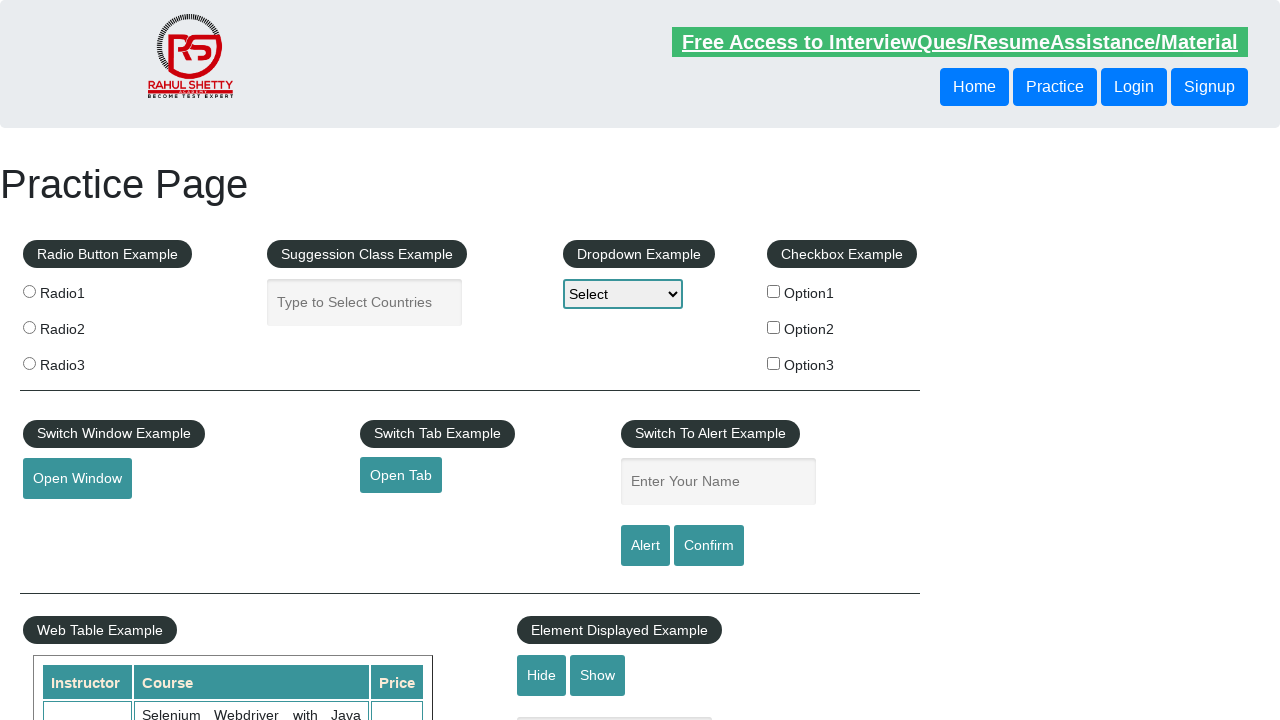

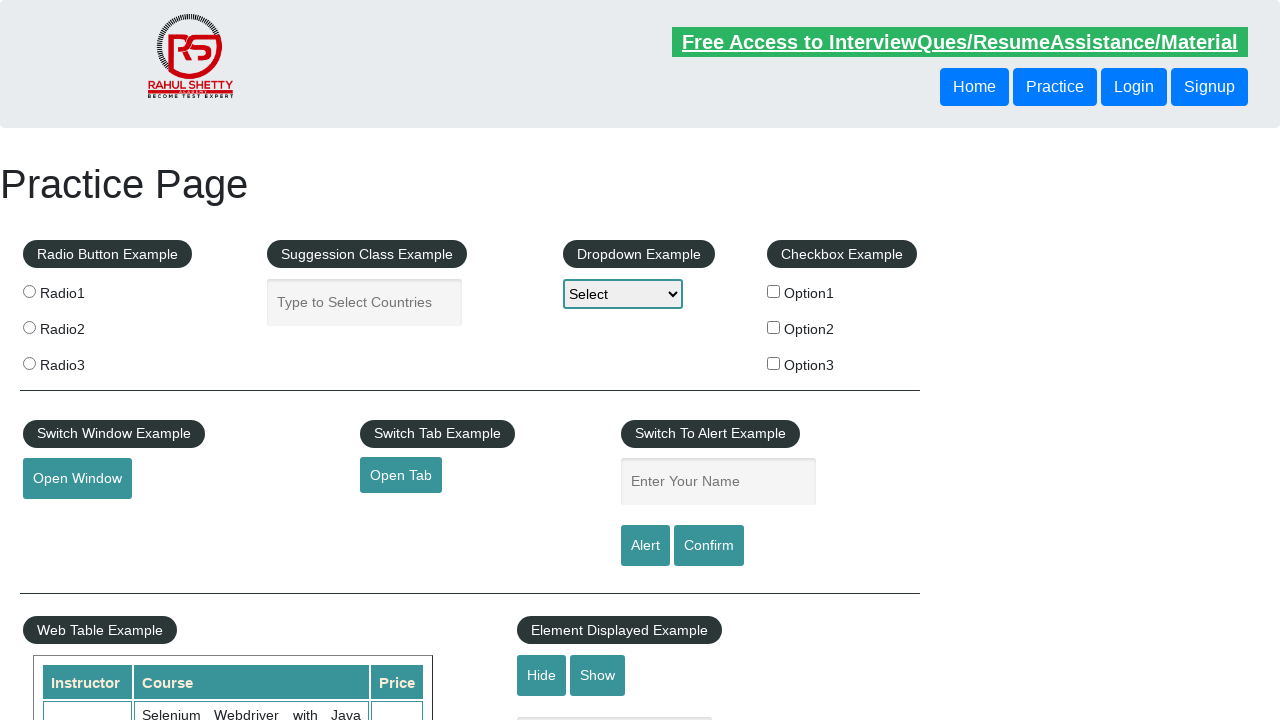